Tests entering text into an input field using JavaScript execution

Starting URL: https://testautomationpractice.blogspot.com/

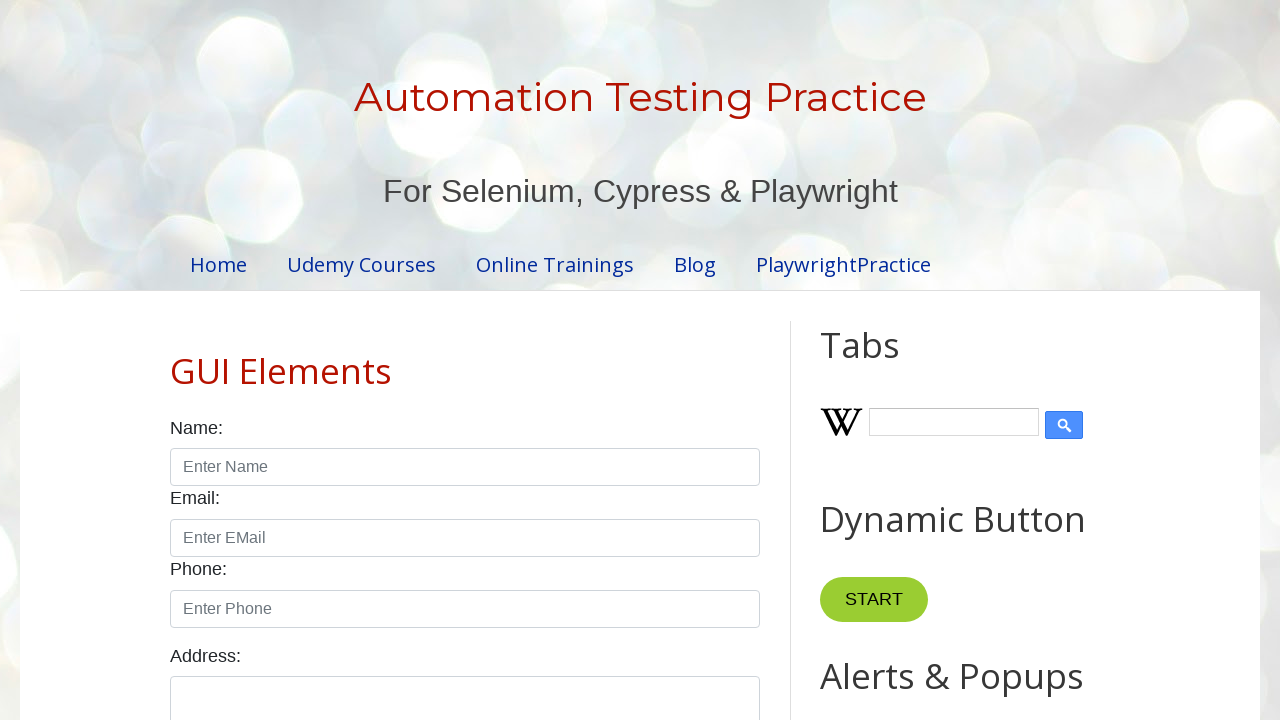

Set name input field value to 'Farhan' using JavaScript execution
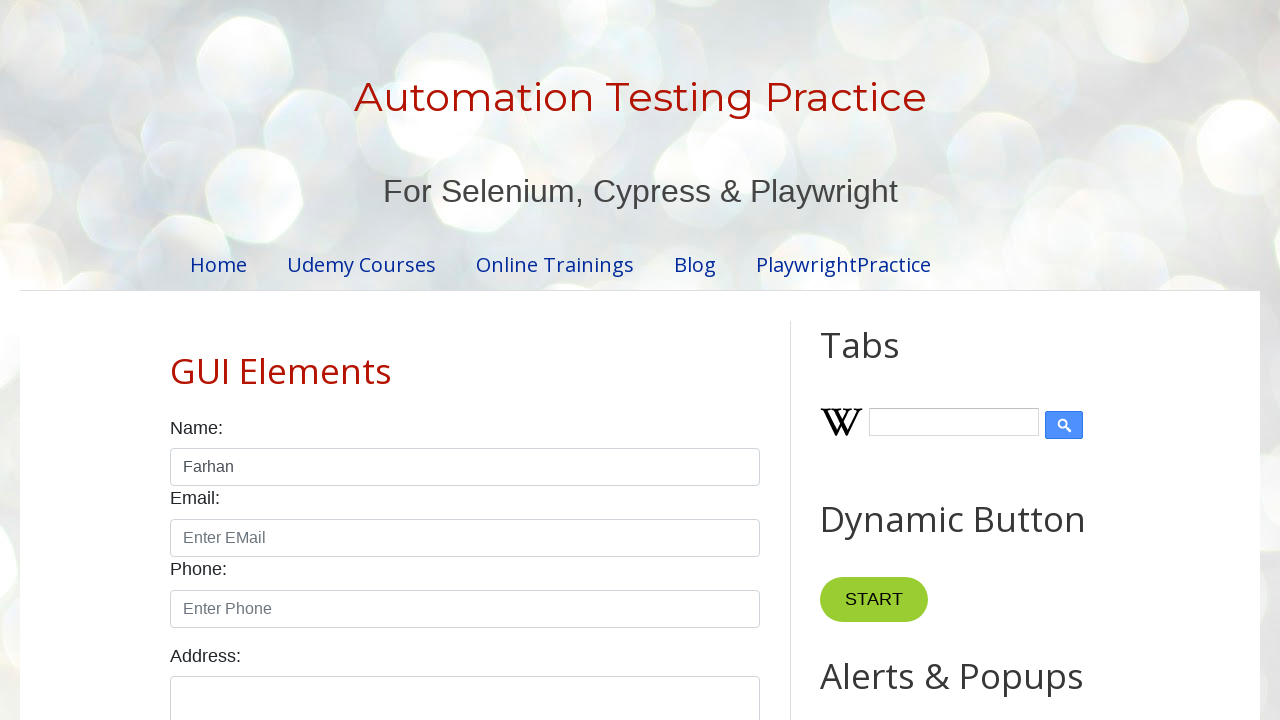

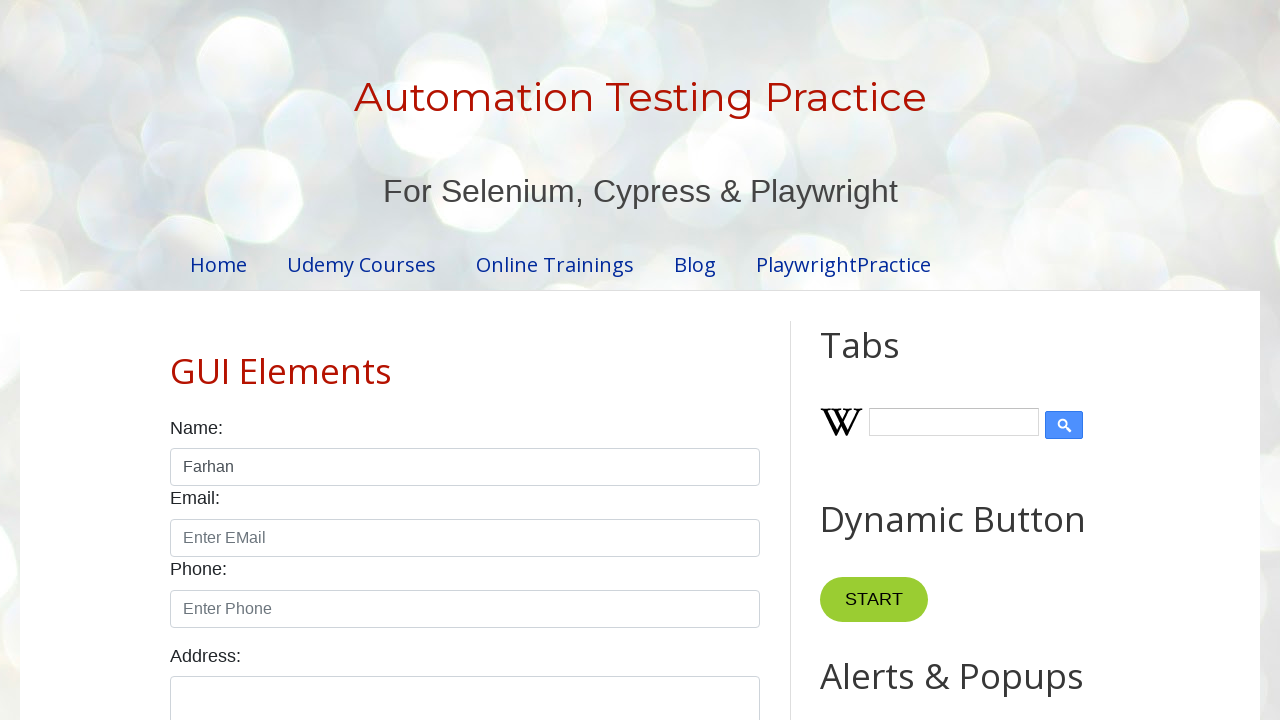